Tests opting out of A/B tests by adding an opt-out cookie before visiting the split test page, then navigating to verify the opt-out works.

Starting URL: http://the-internet.herokuapp.com

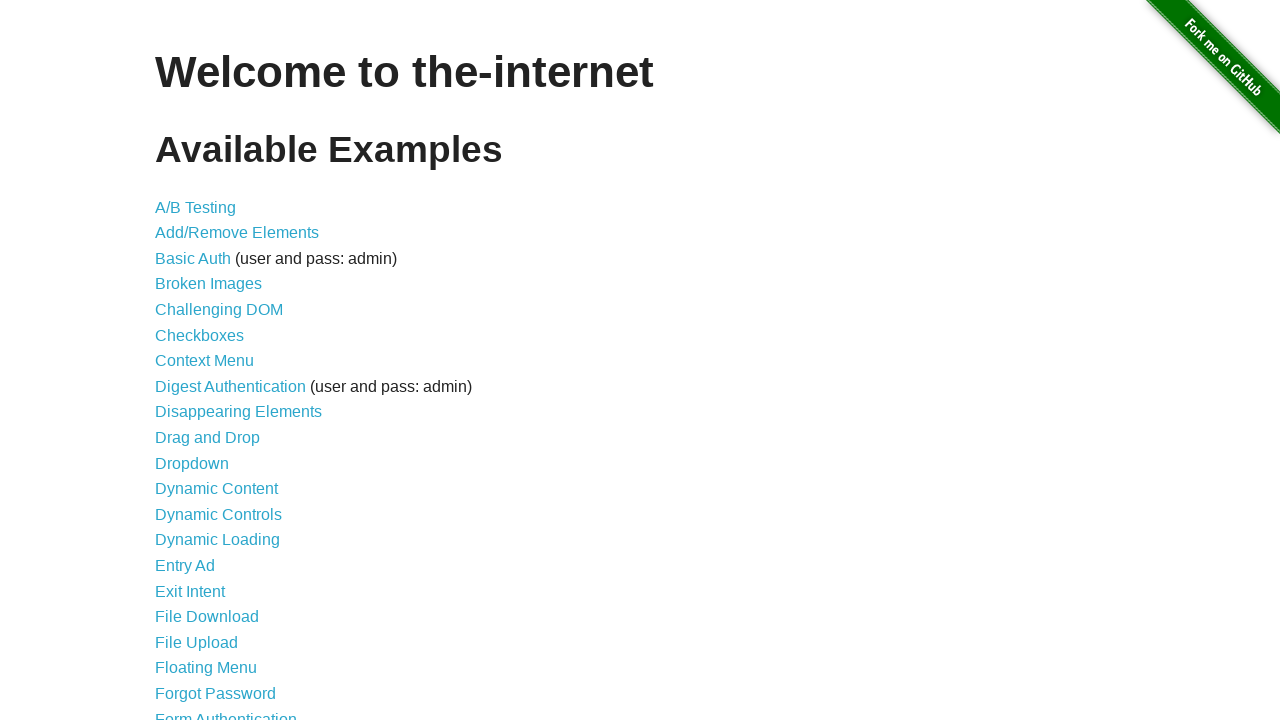

Added optimizelyOptOut cookie to opt out of A/B tests
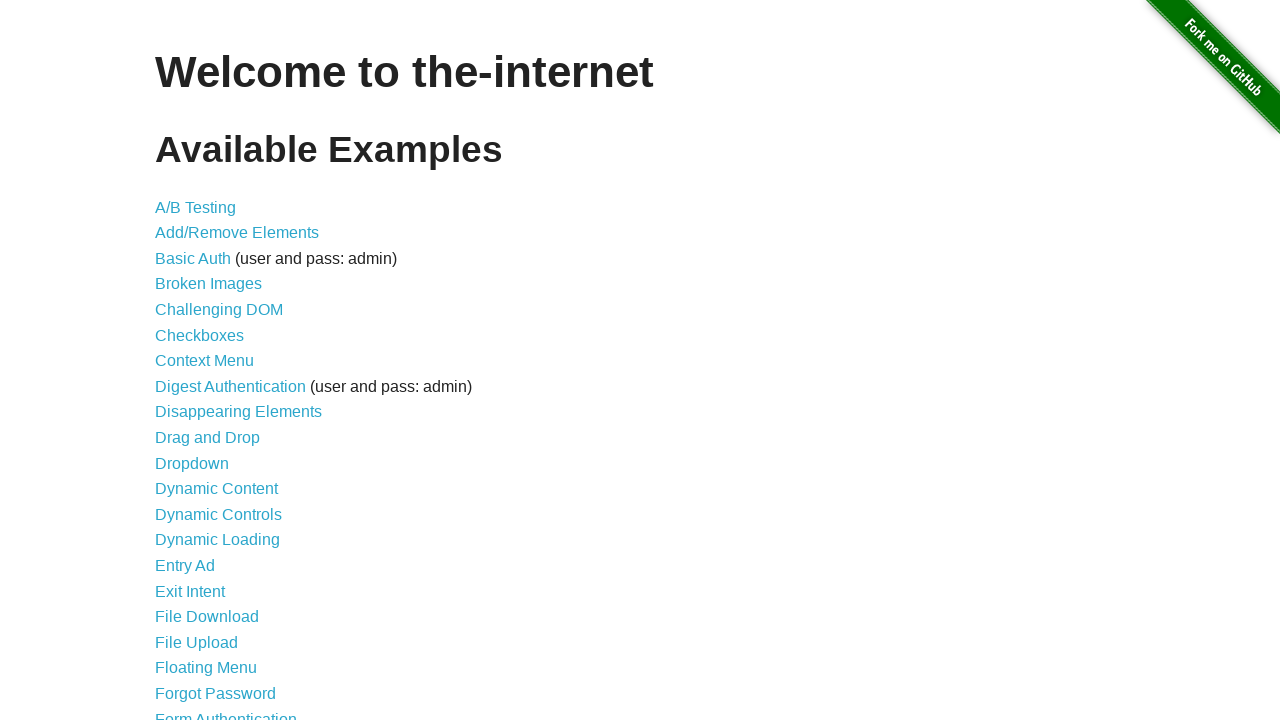

Navigated to A/B test page
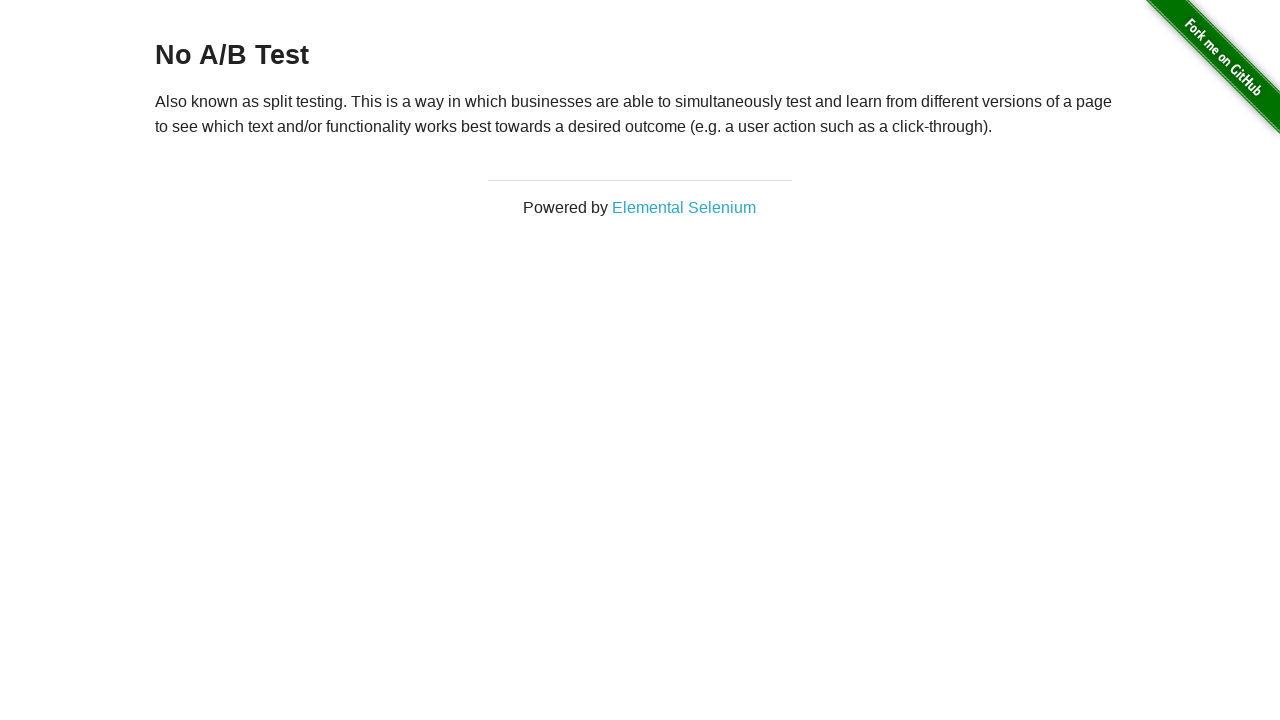

A/B test page loaded and heading element found
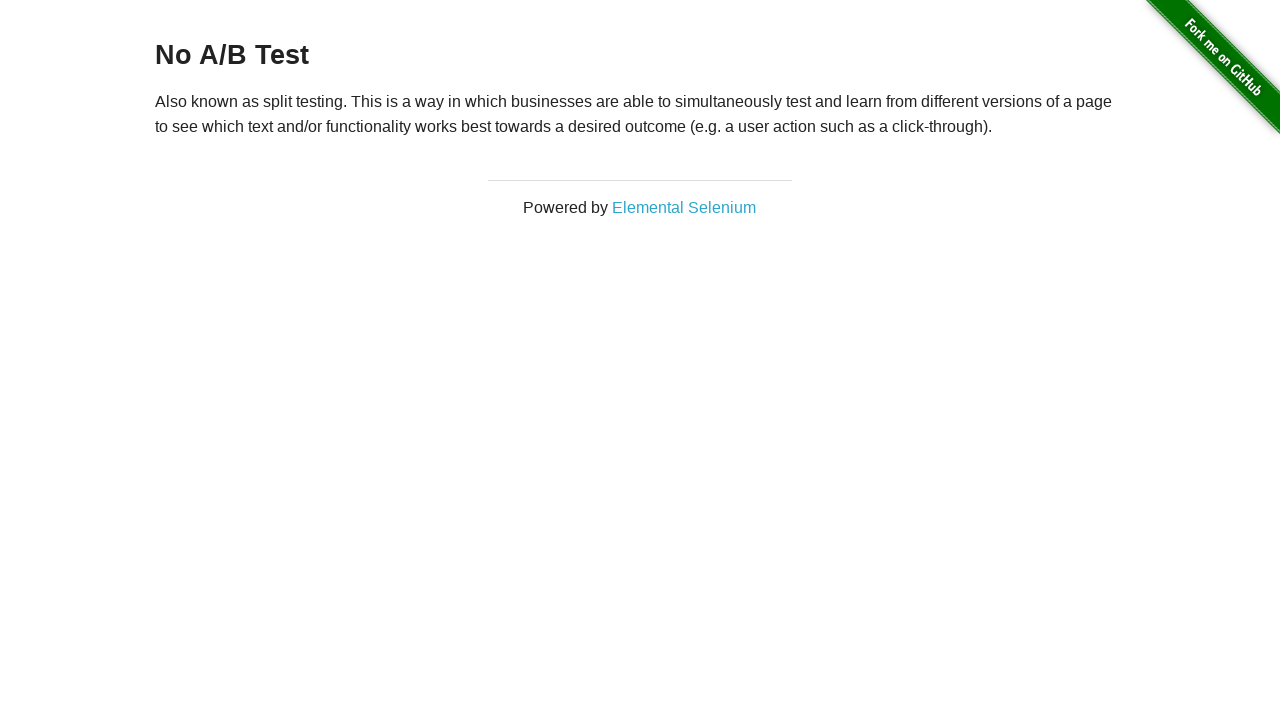

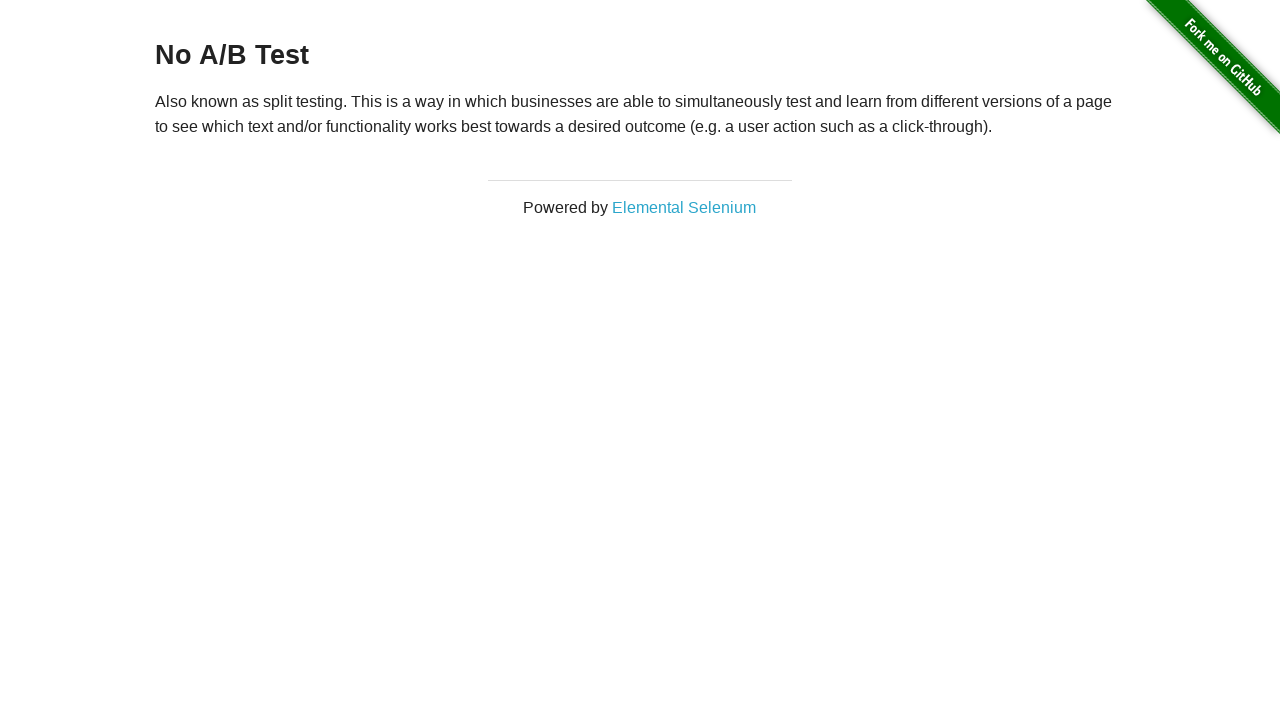